Opens a small modal dialog, verifies its content, and closes it

Starting URL: https://demoqa.com/modal-dialogs

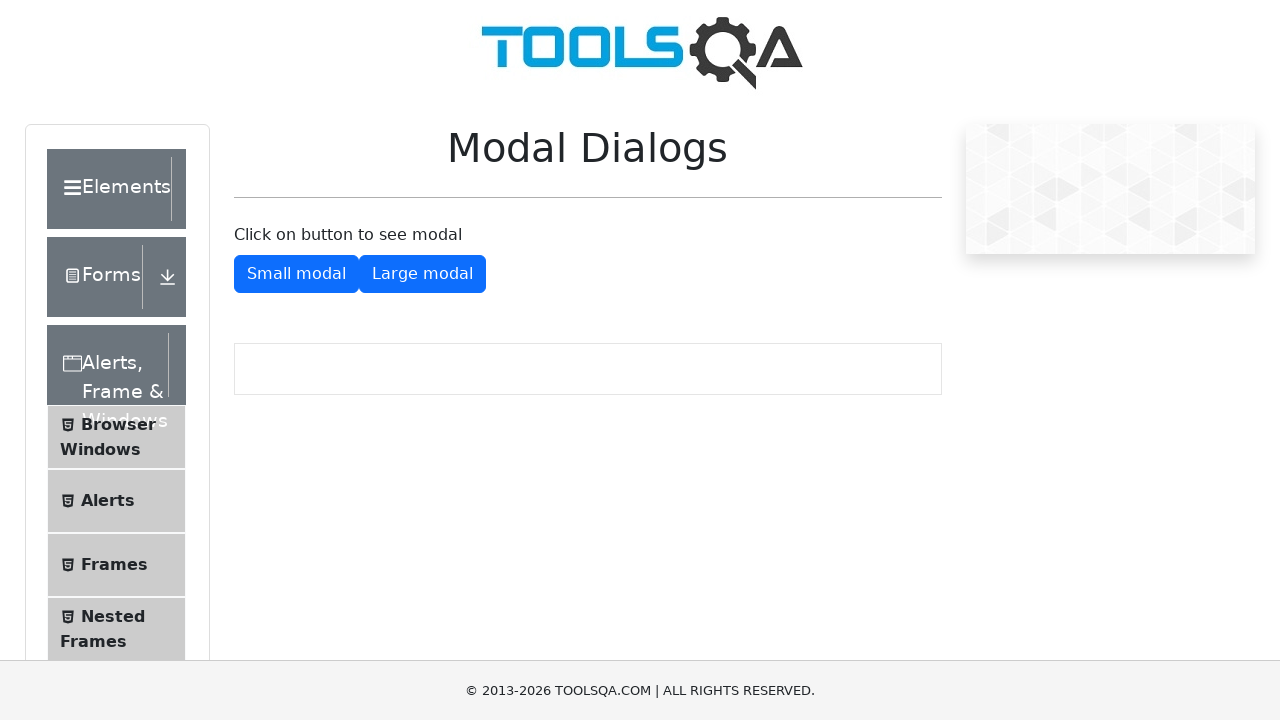

Clicked button to show small modal dialog at (296, 274) on #showSmallModal
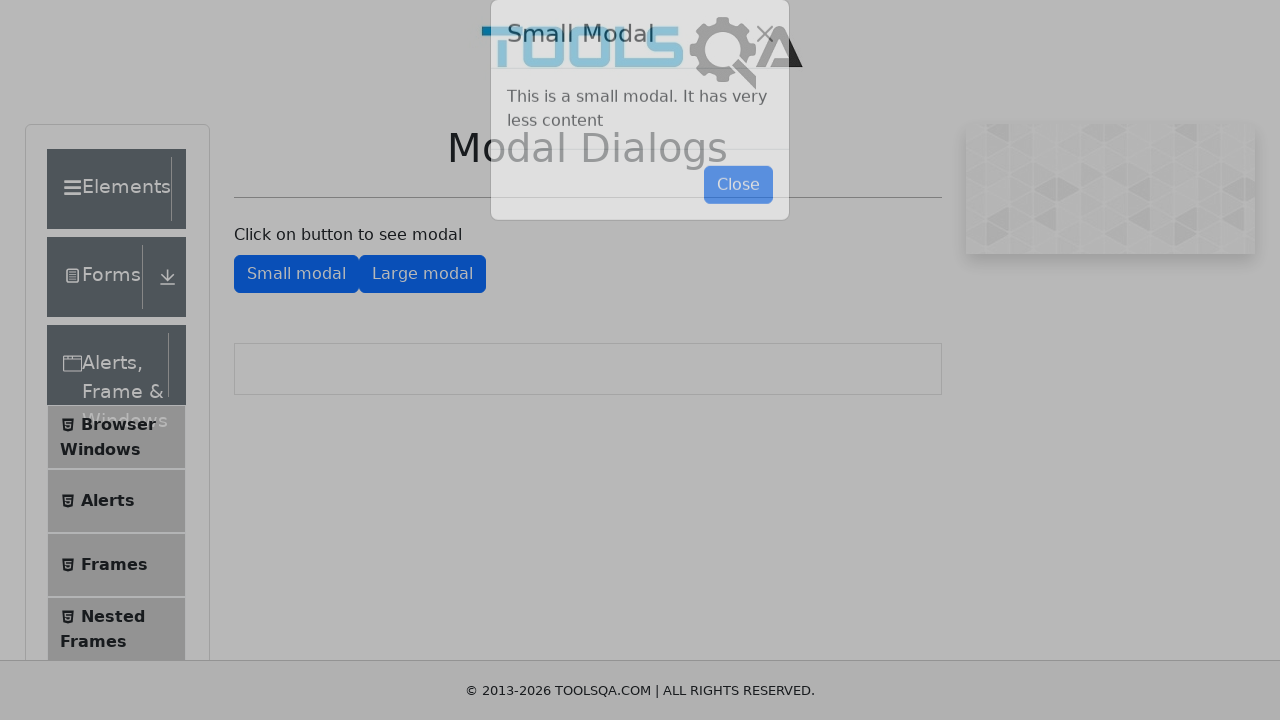

Modal dialog appeared and is visible
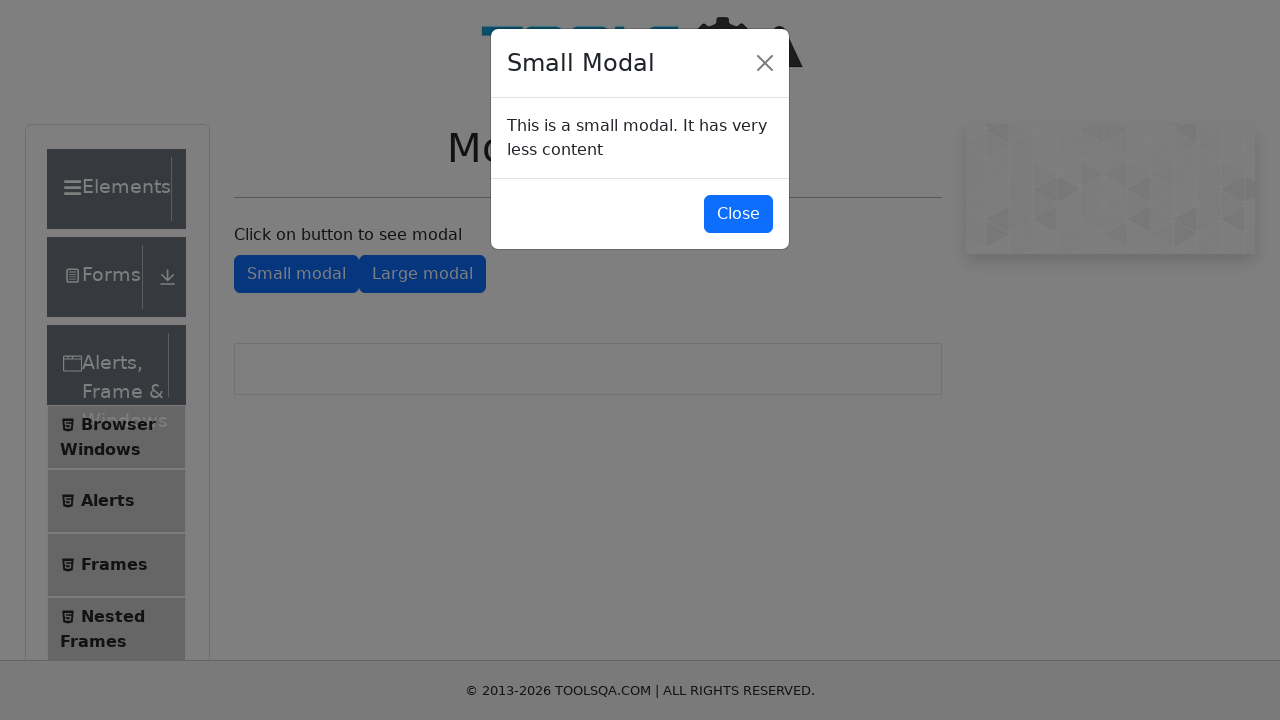

Retrieved modal body content text
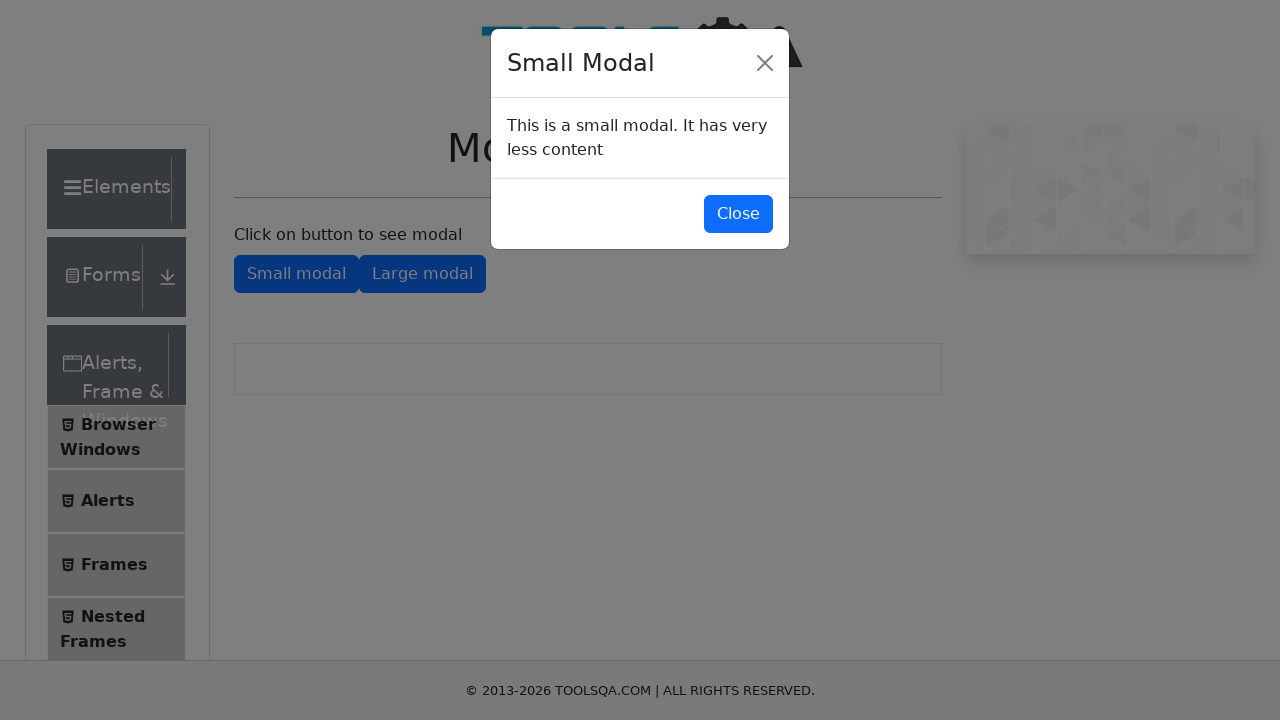

Verified modal contains expected content: 'This is a small modal. It has very less content'
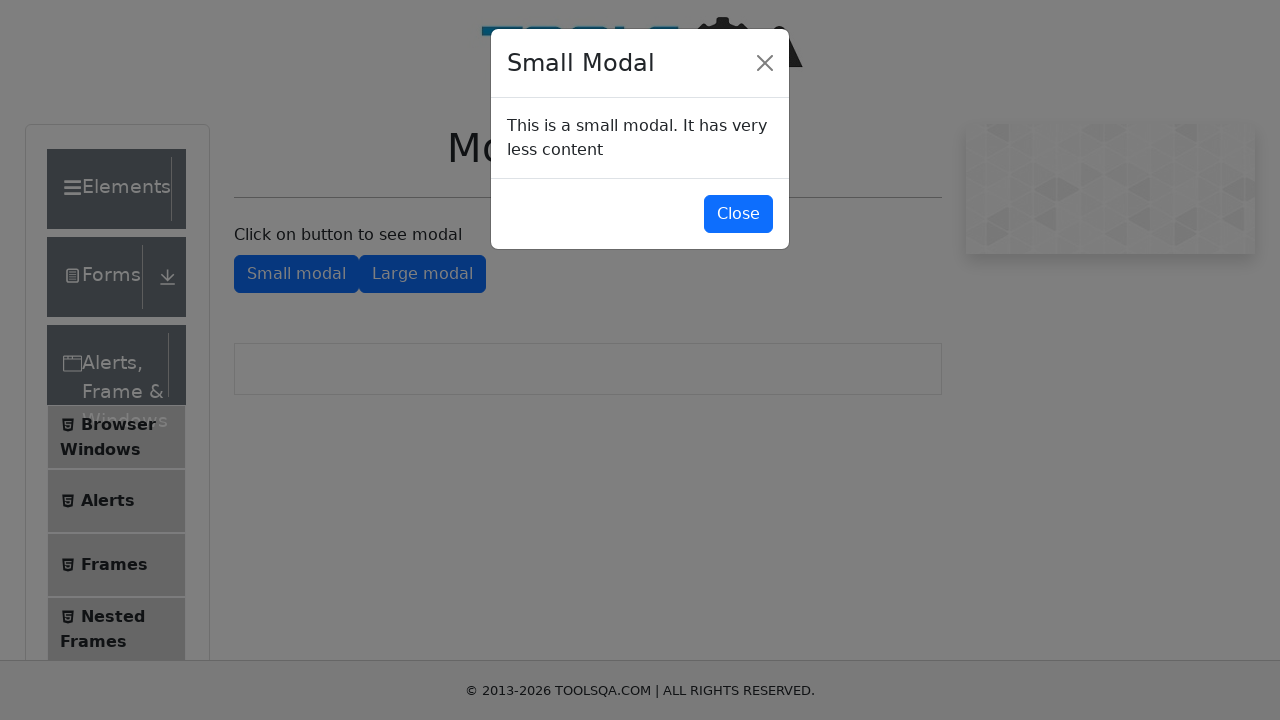

Clicked button to close the modal dialog at (738, 214) on #closeSmallModal
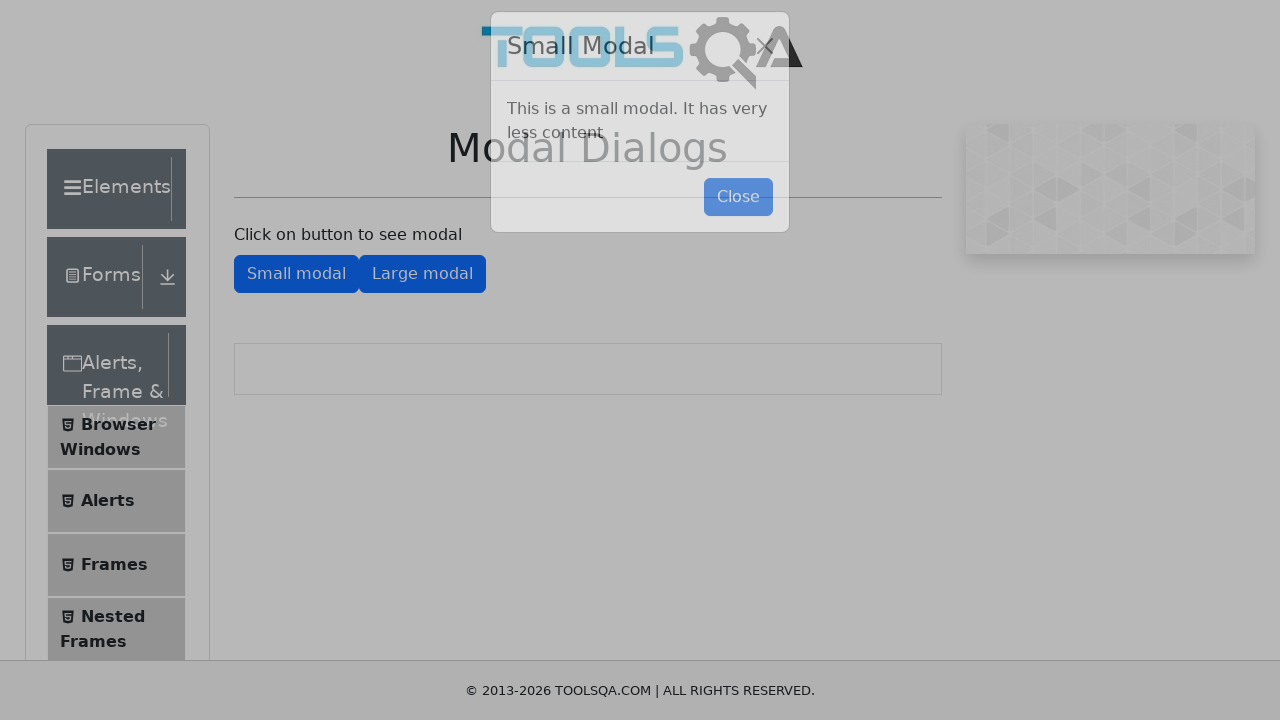

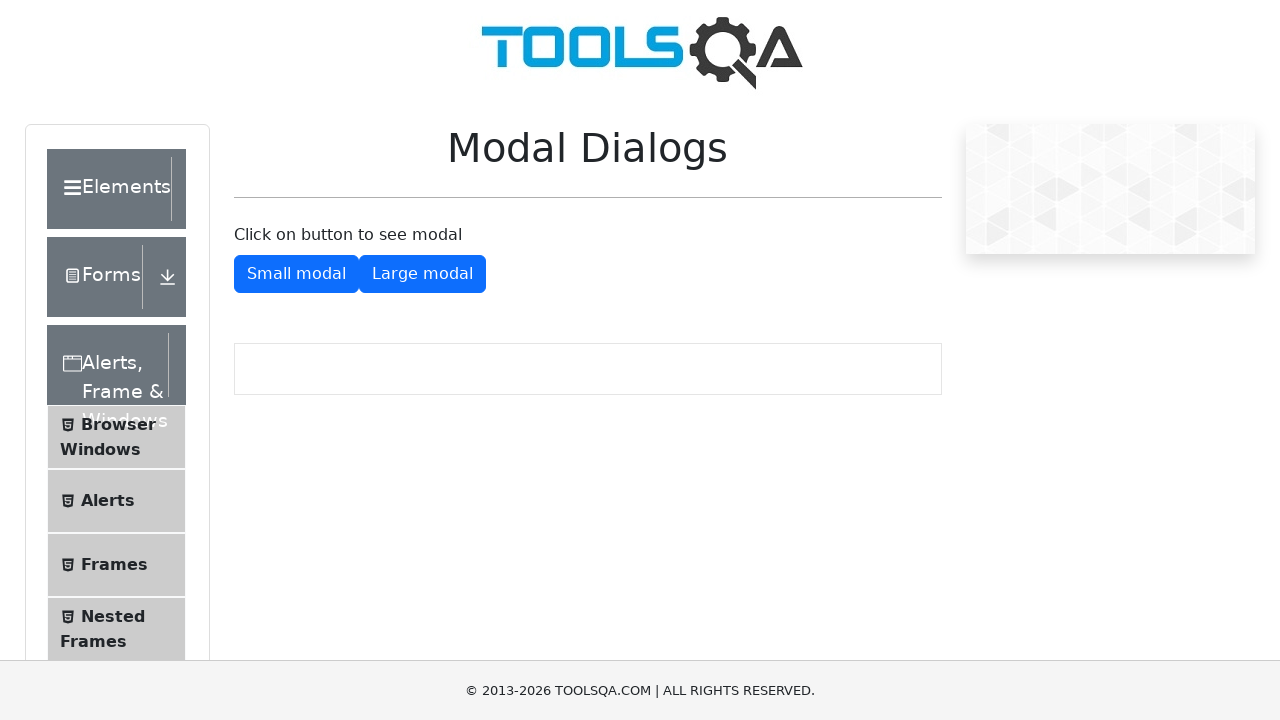